Tests the Broken Images page by navigating to it and checking for broken images

Starting URL: https://the-internet.herokuapp.com/

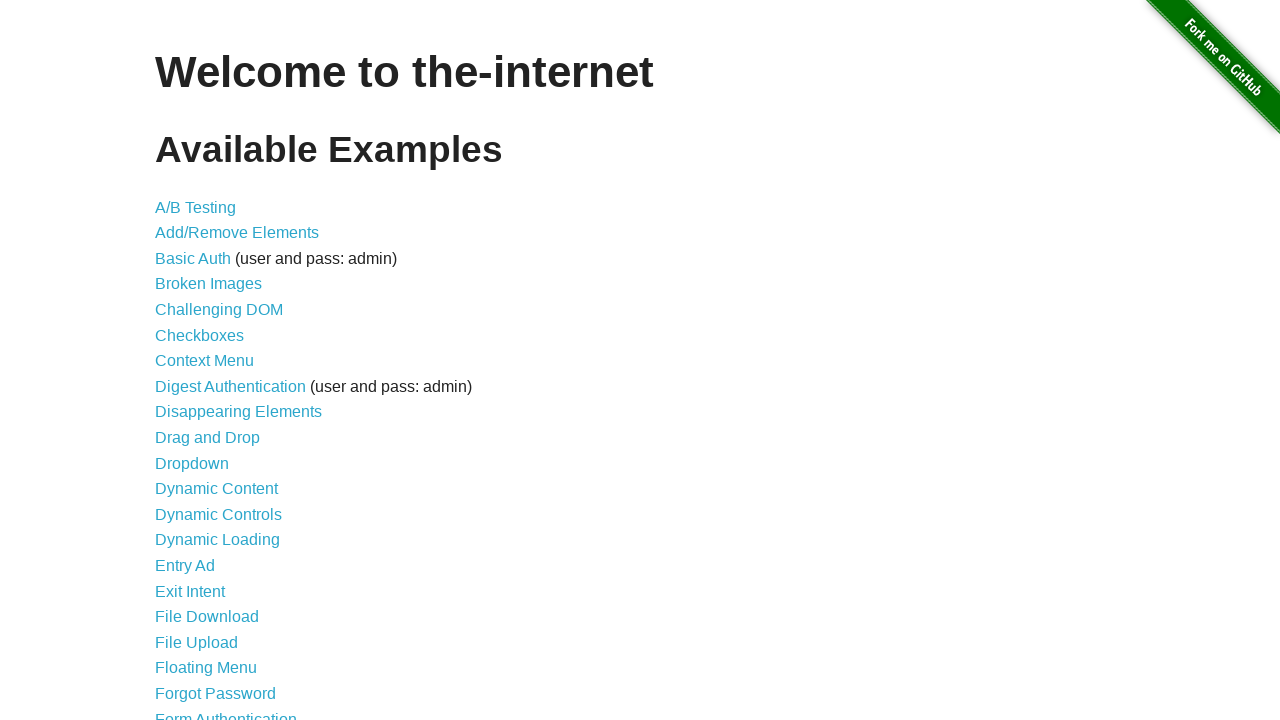

Clicked on Broken Images link at (208, 284) on a:text('Broken Images')
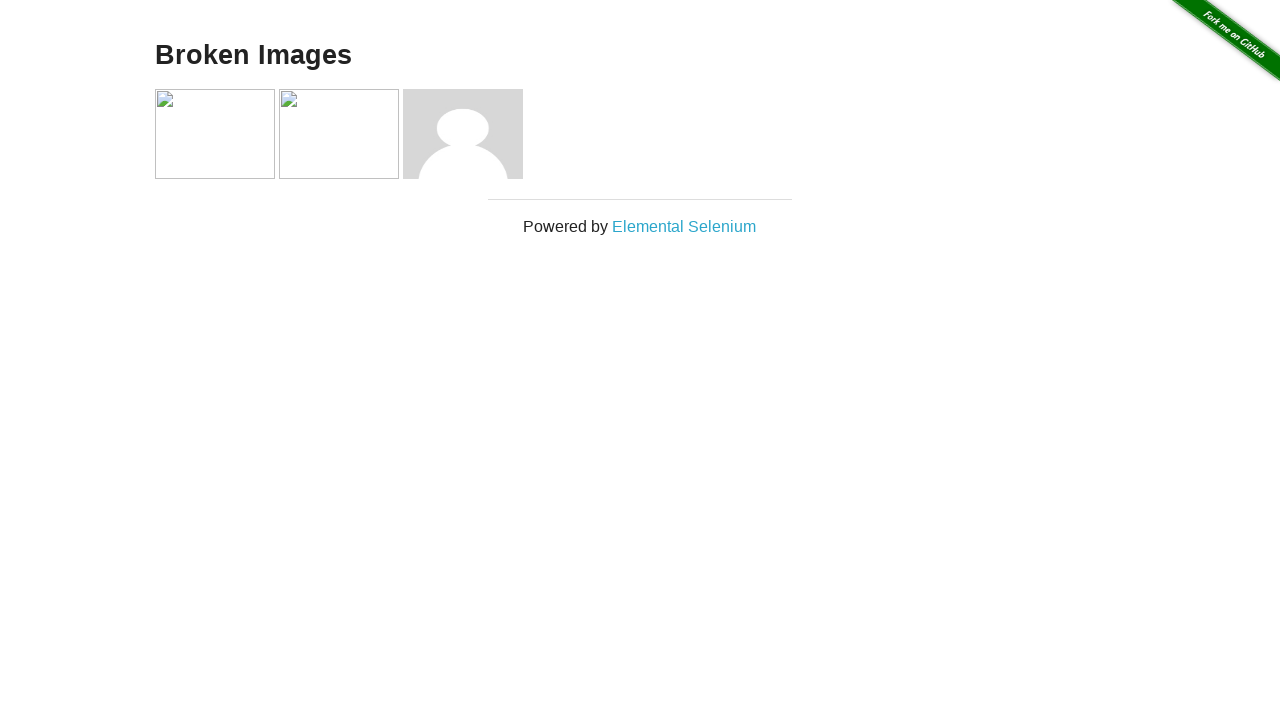

Broken Images page loaded with heading visible
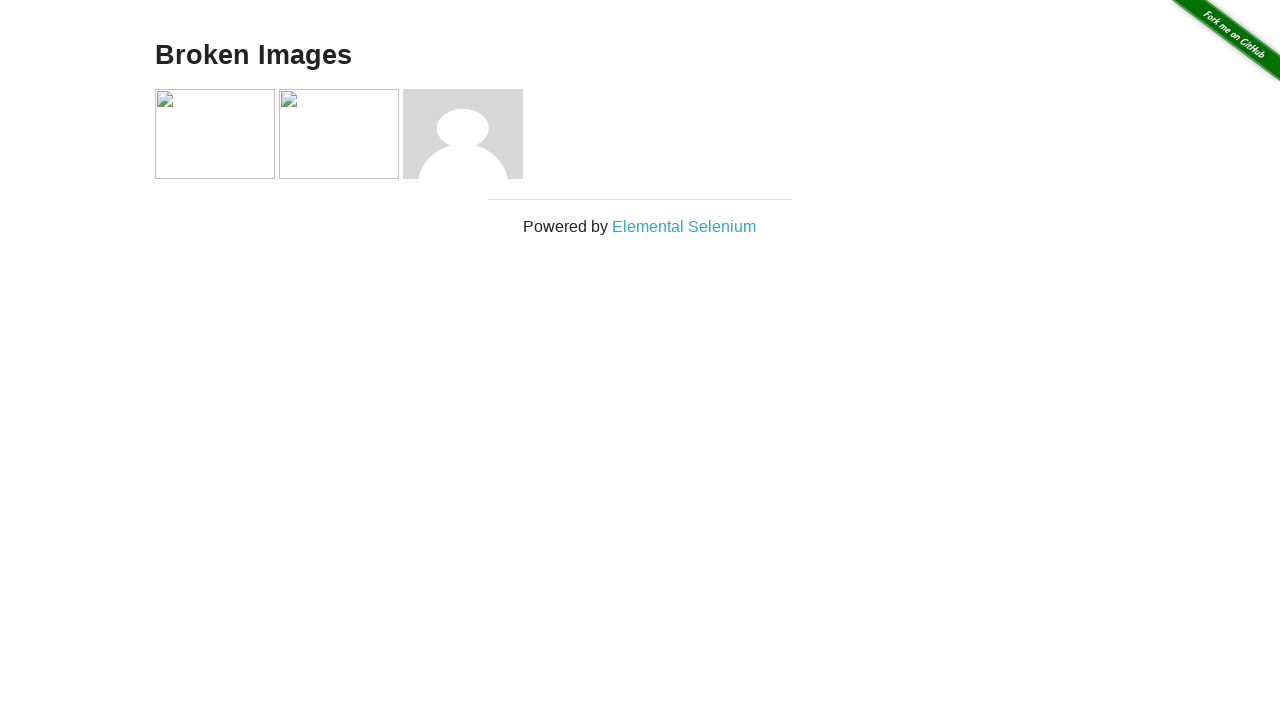

Images on the page are present and ready
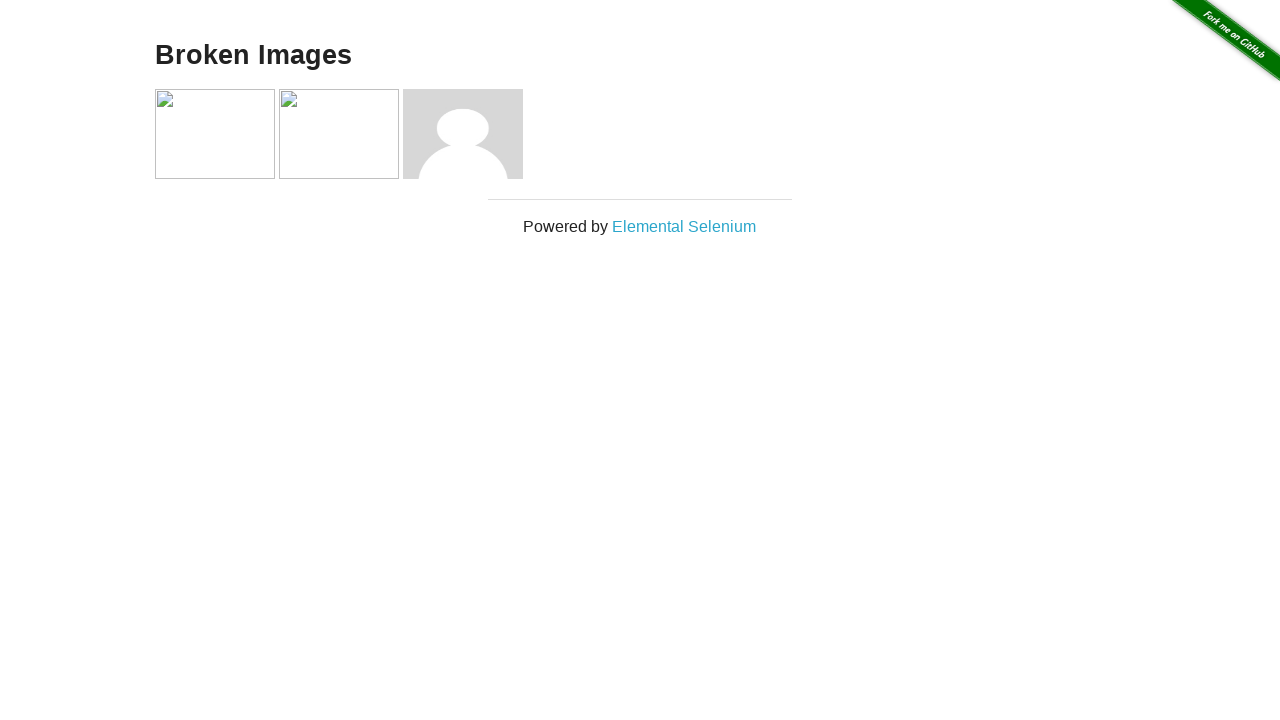

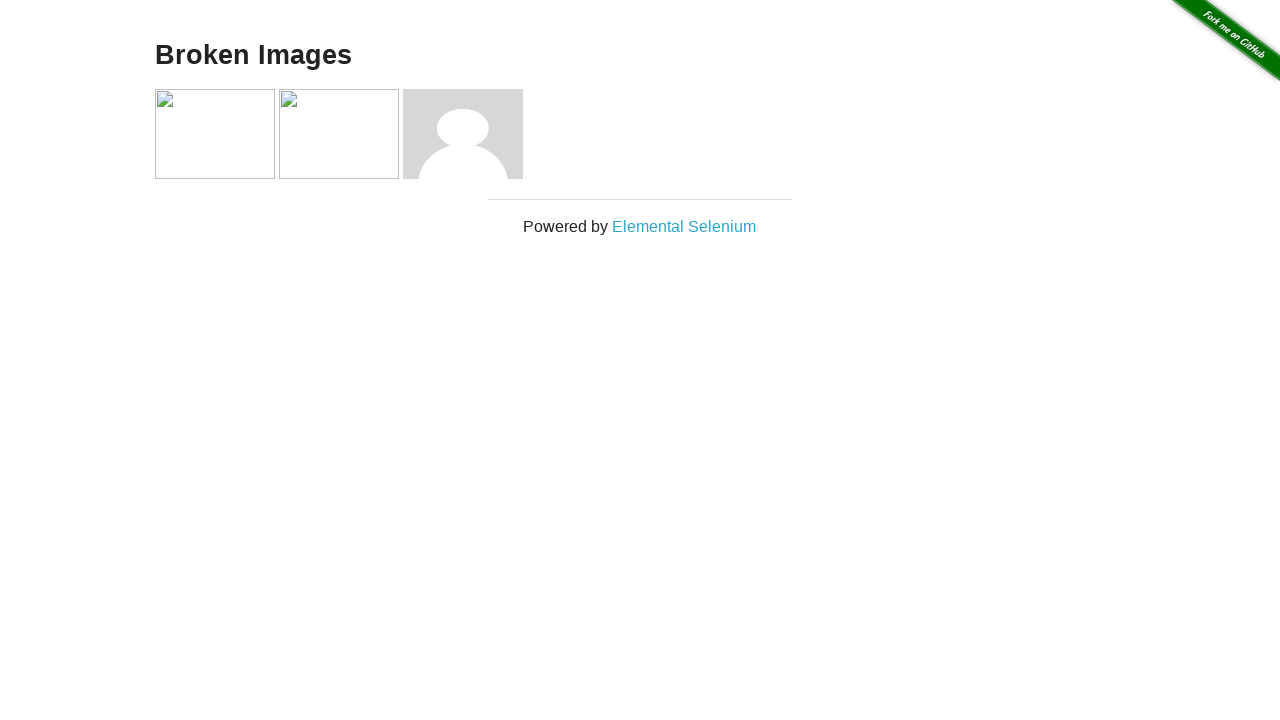